Deselects all currently selected checkboxes and verifies that none are selected

Starting URL: https://echoecho.com/htmlforms09.htm

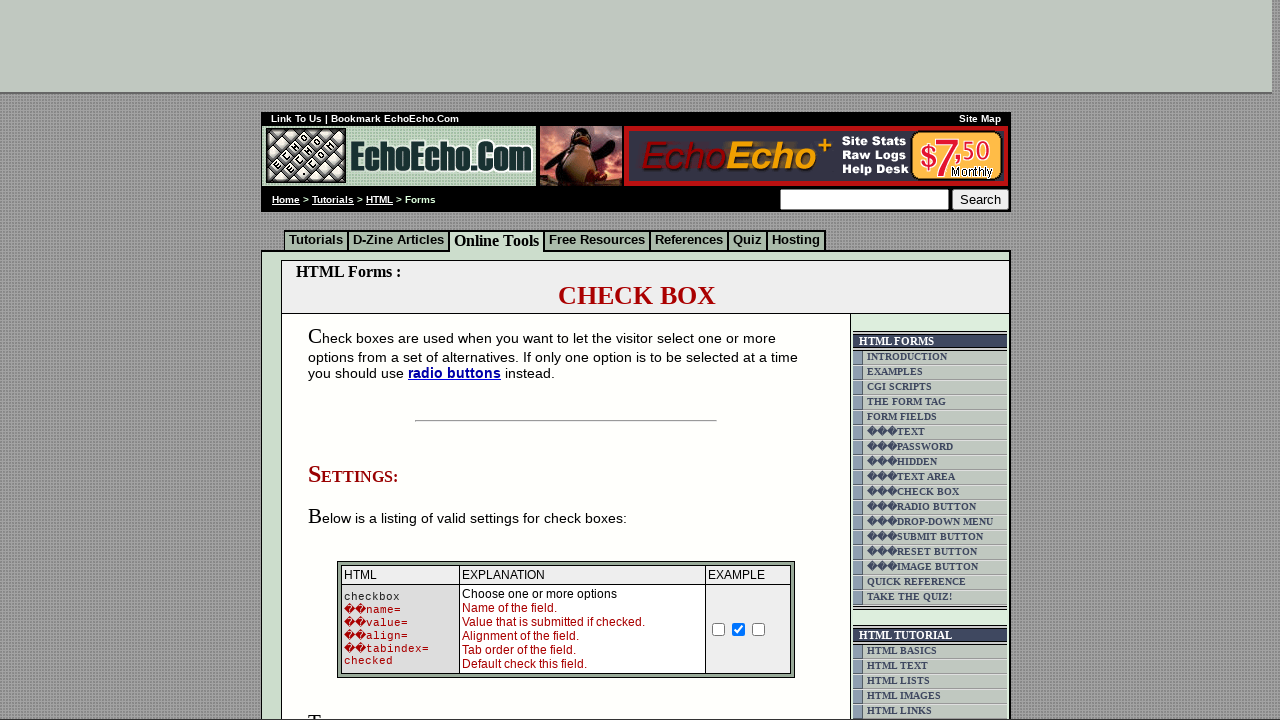

Navigated to the HTML forms page
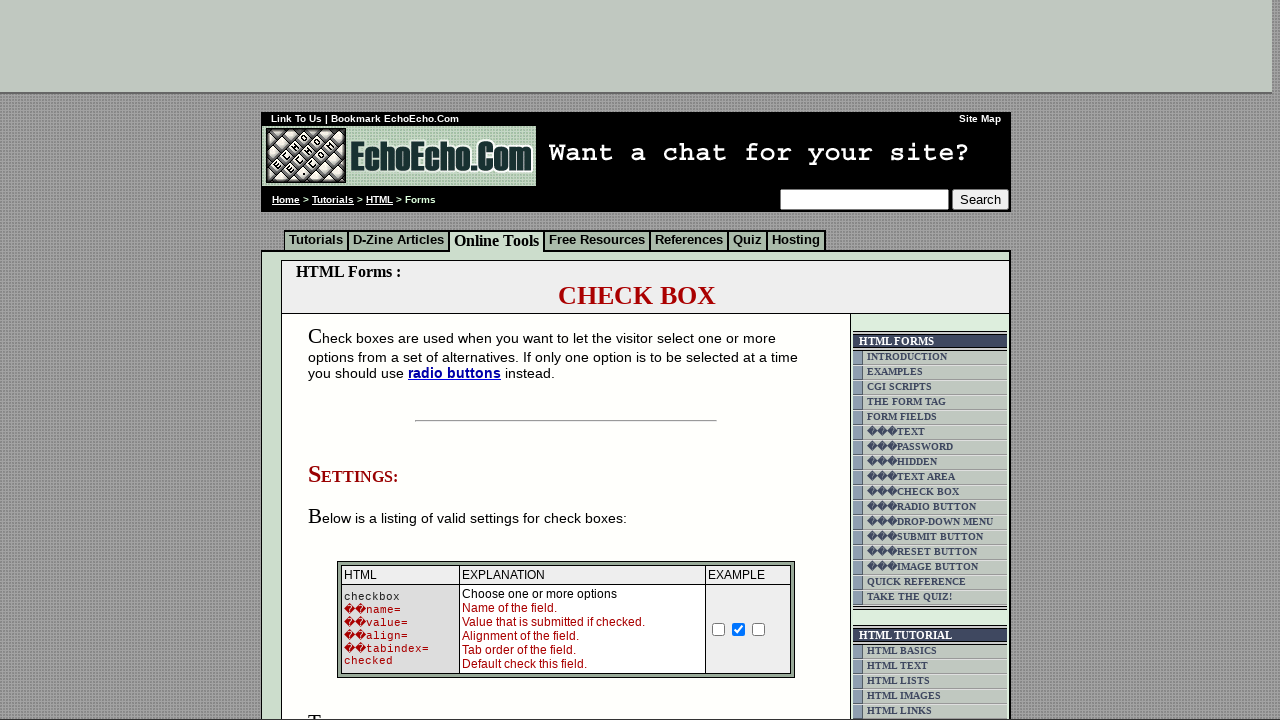

Located all checkboxes in the table
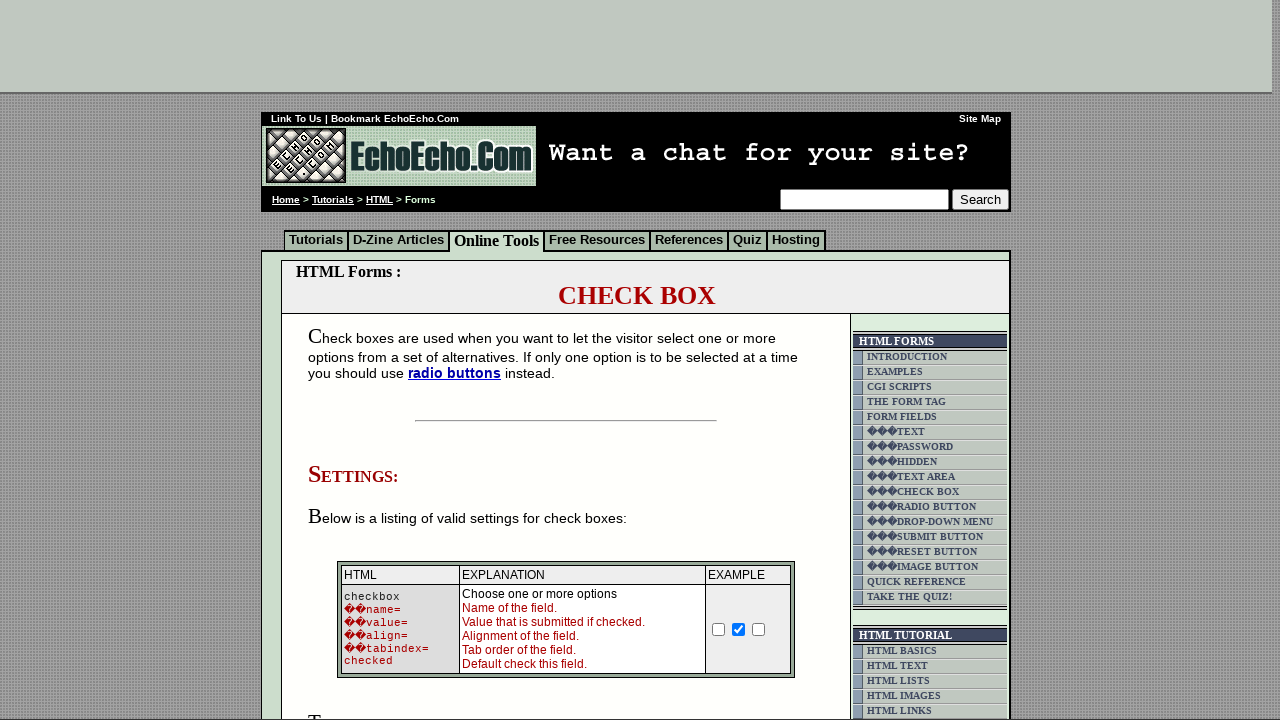

Deselected checkbox at index 1 at (354, 360) on xpath=//td[@class='table5']/child::input[@type='checkbox'] >> nth=1
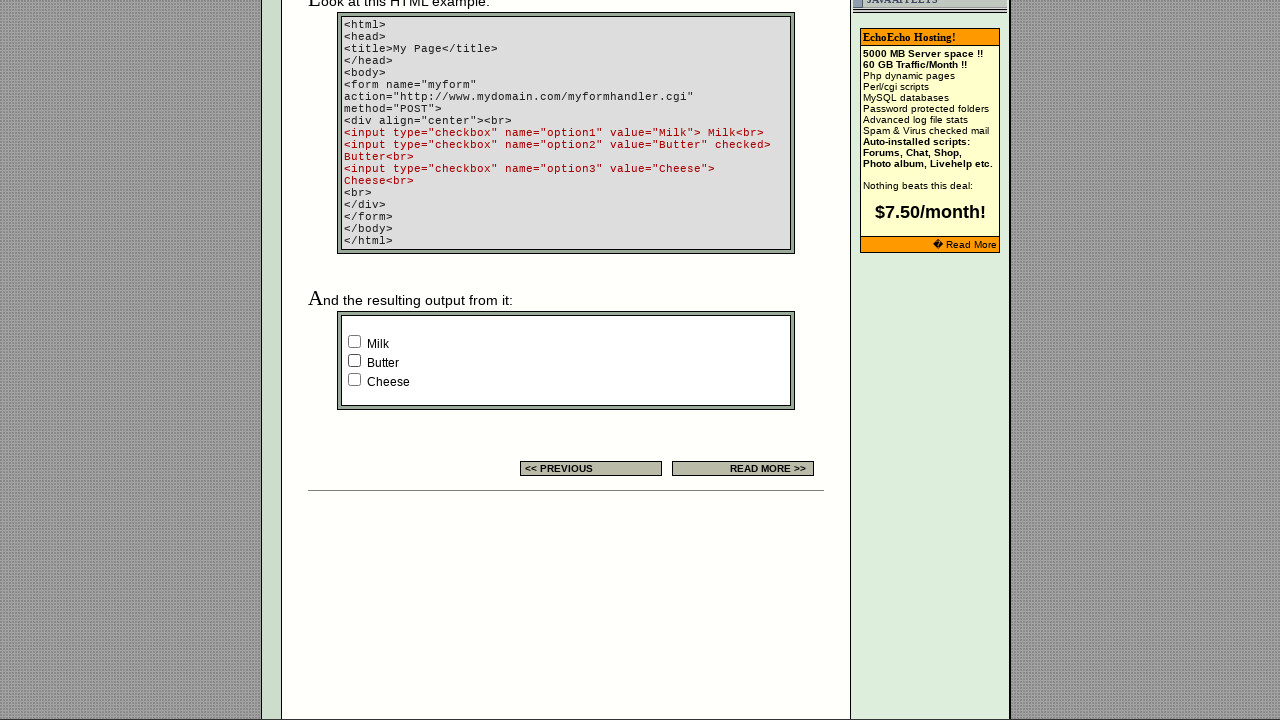

Verified that Milk checkbox is unchecked
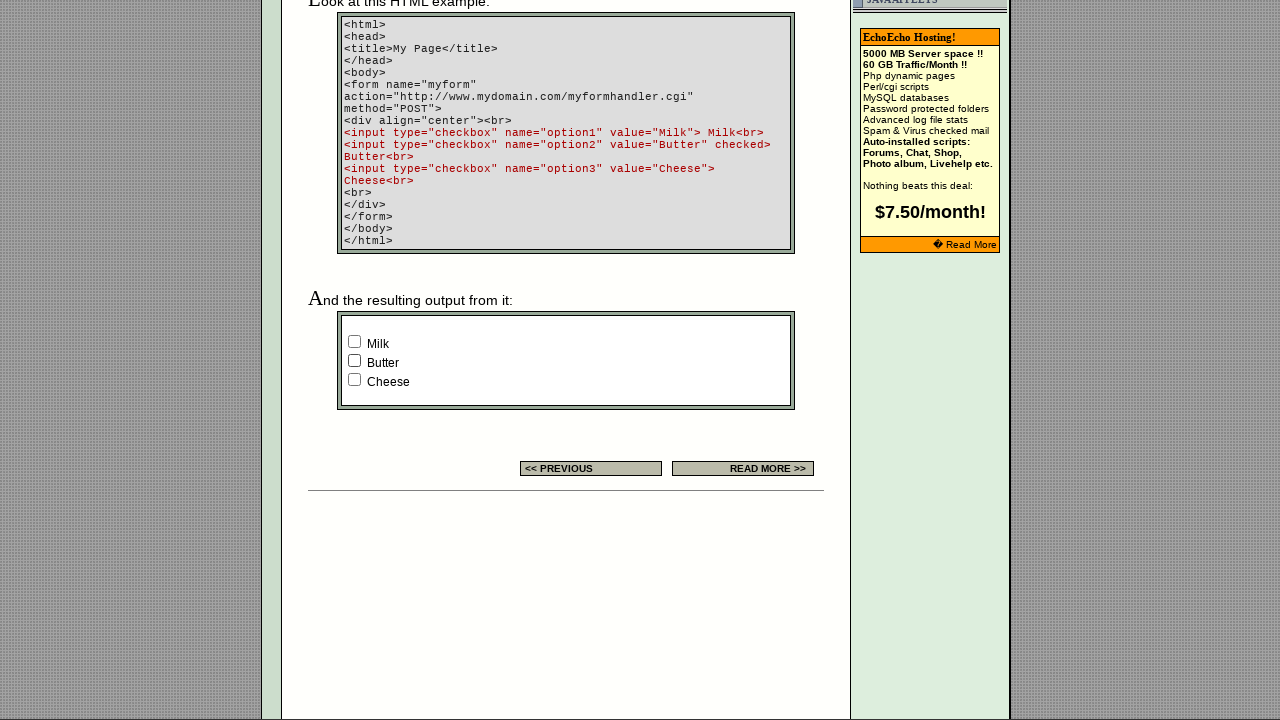

Verified that Butter checkbox is unchecked
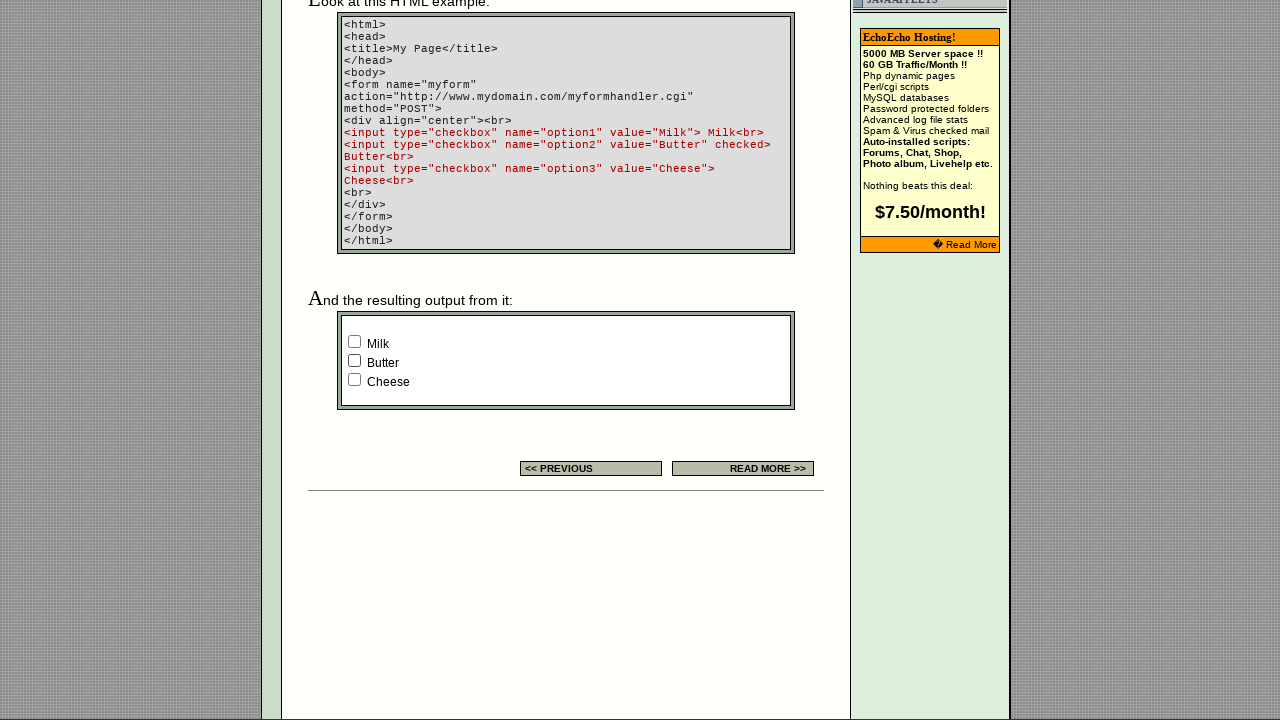

Verified that Cheese checkbox is unchecked
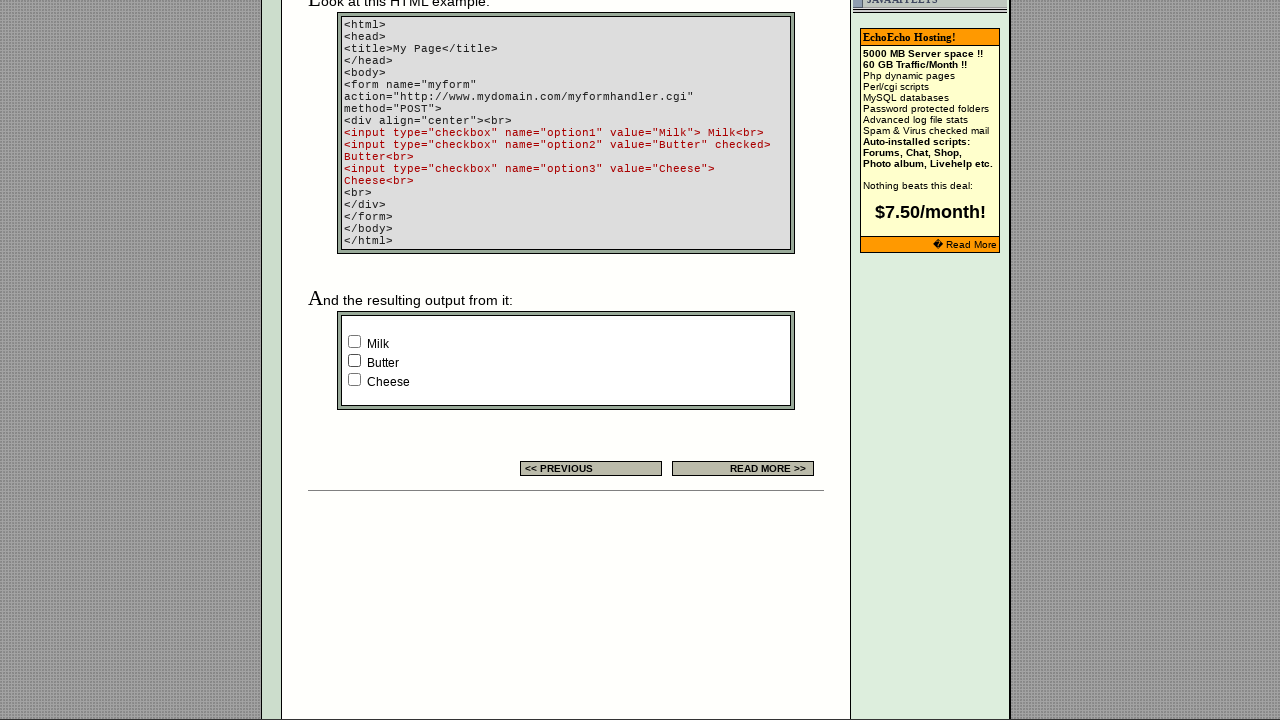

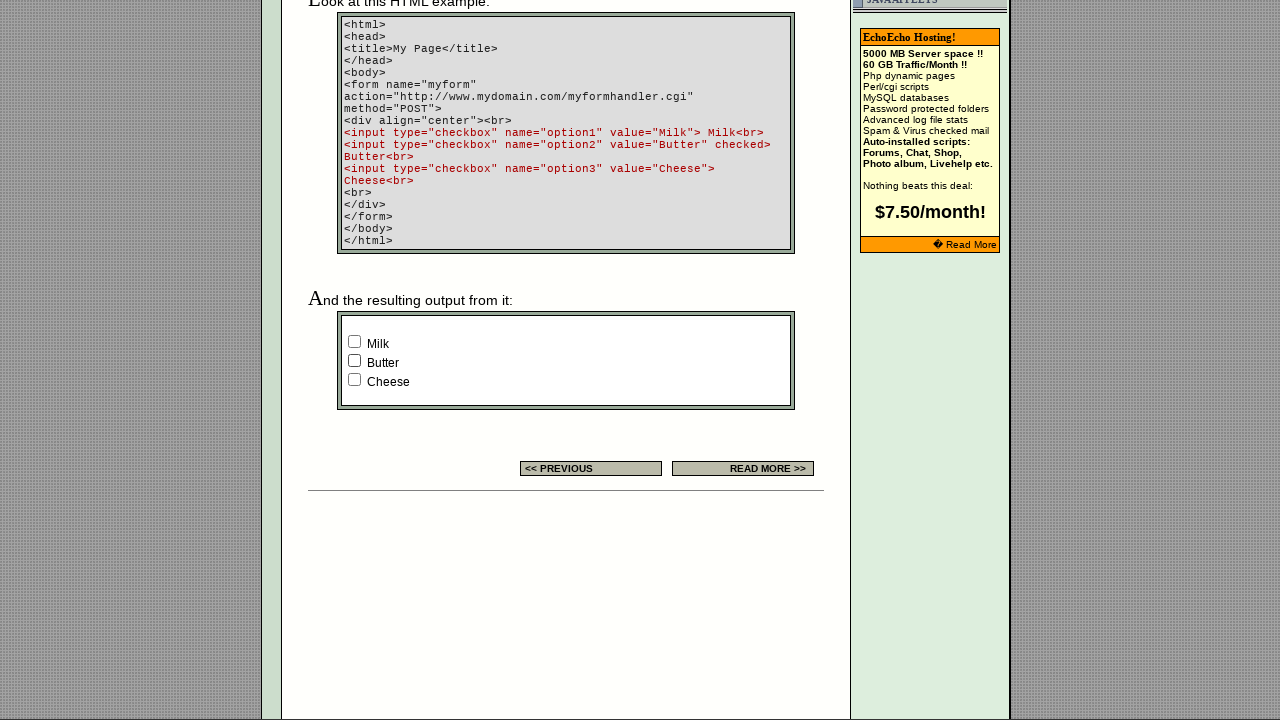